Opens a practice page on letskodeit.teachable.com and maximizes the browser window. This is a basic browser setup and navigation test.

Starting URL: http://letskodeit.teachable.com/p/practice

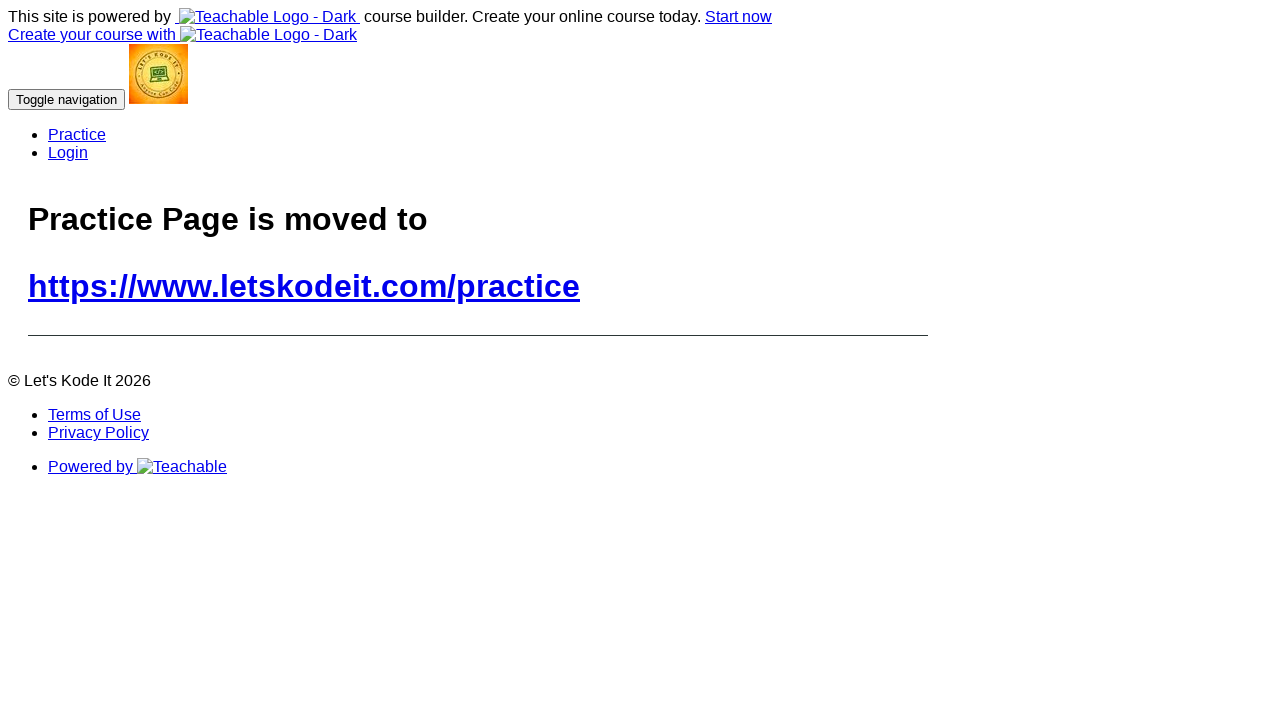

Maximized browser window to 1920x1080
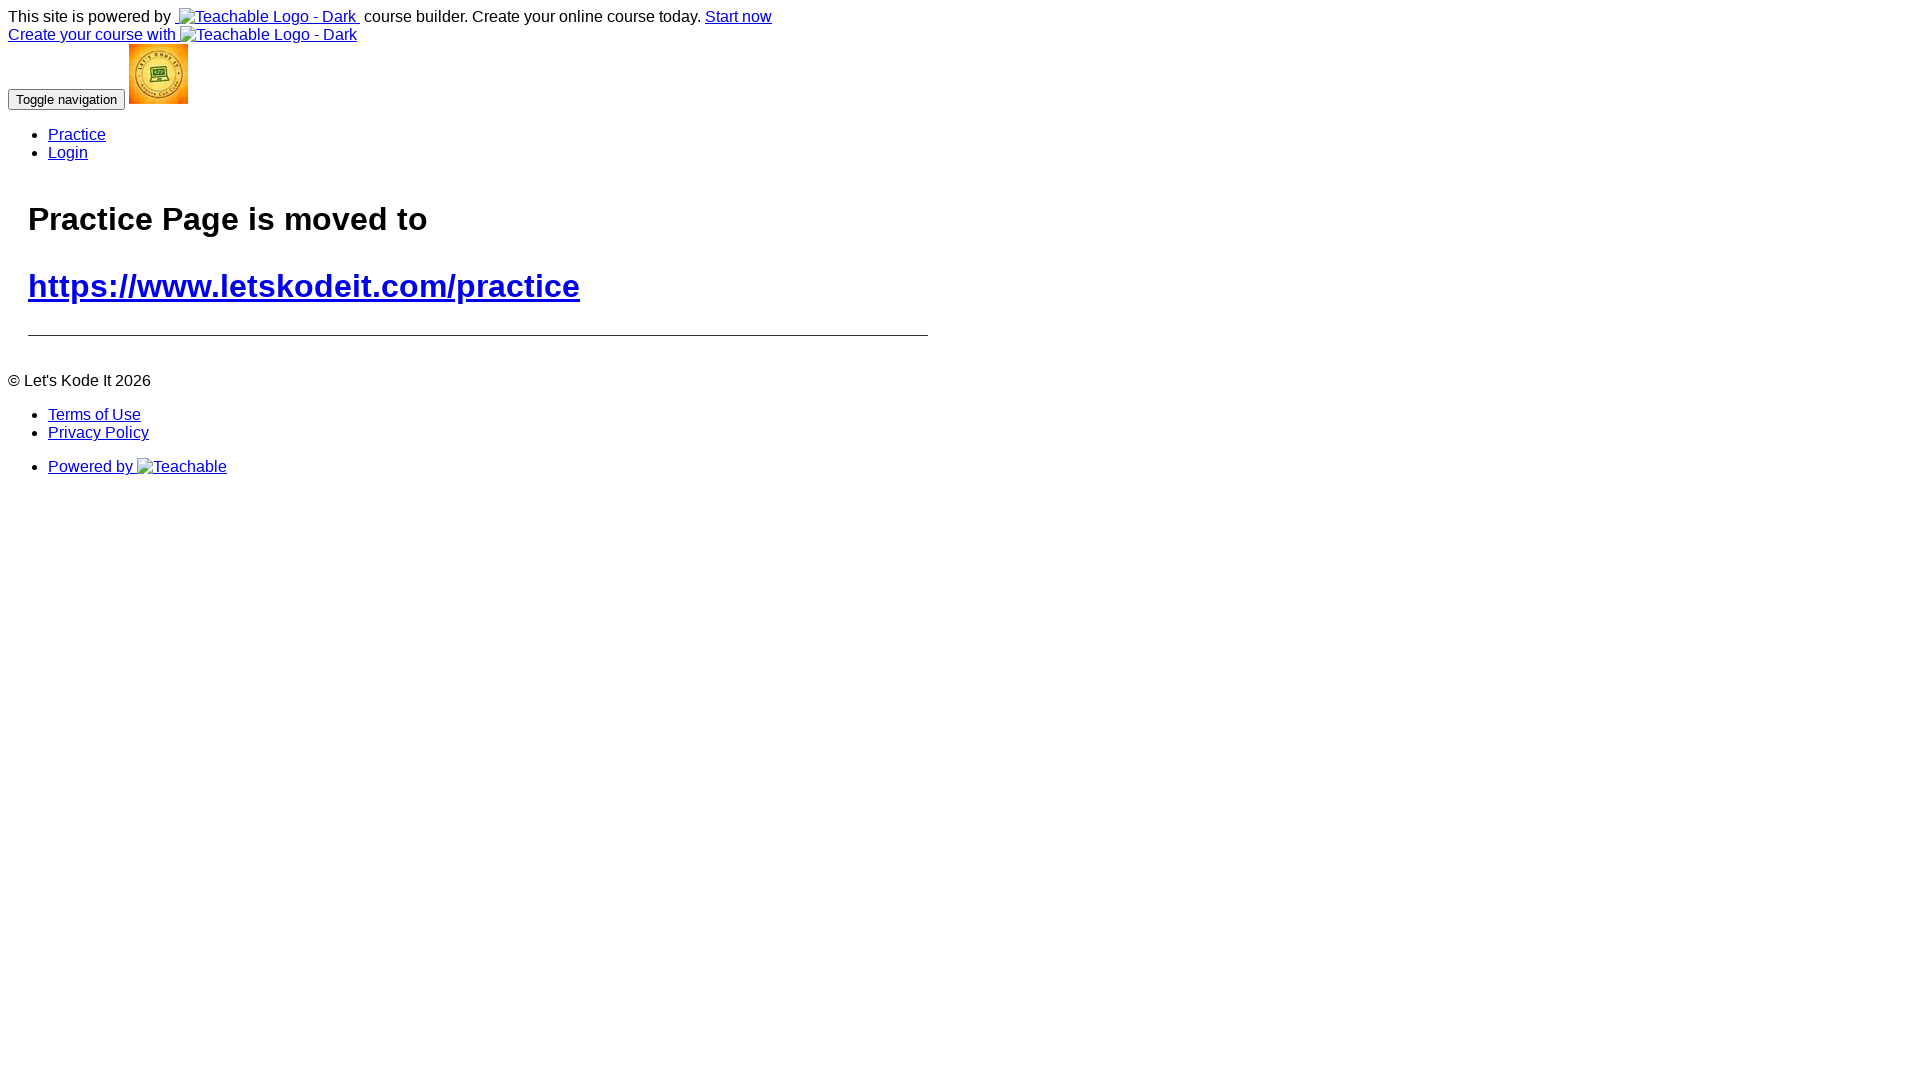

Page fully loaded - domcontentloaded event fired
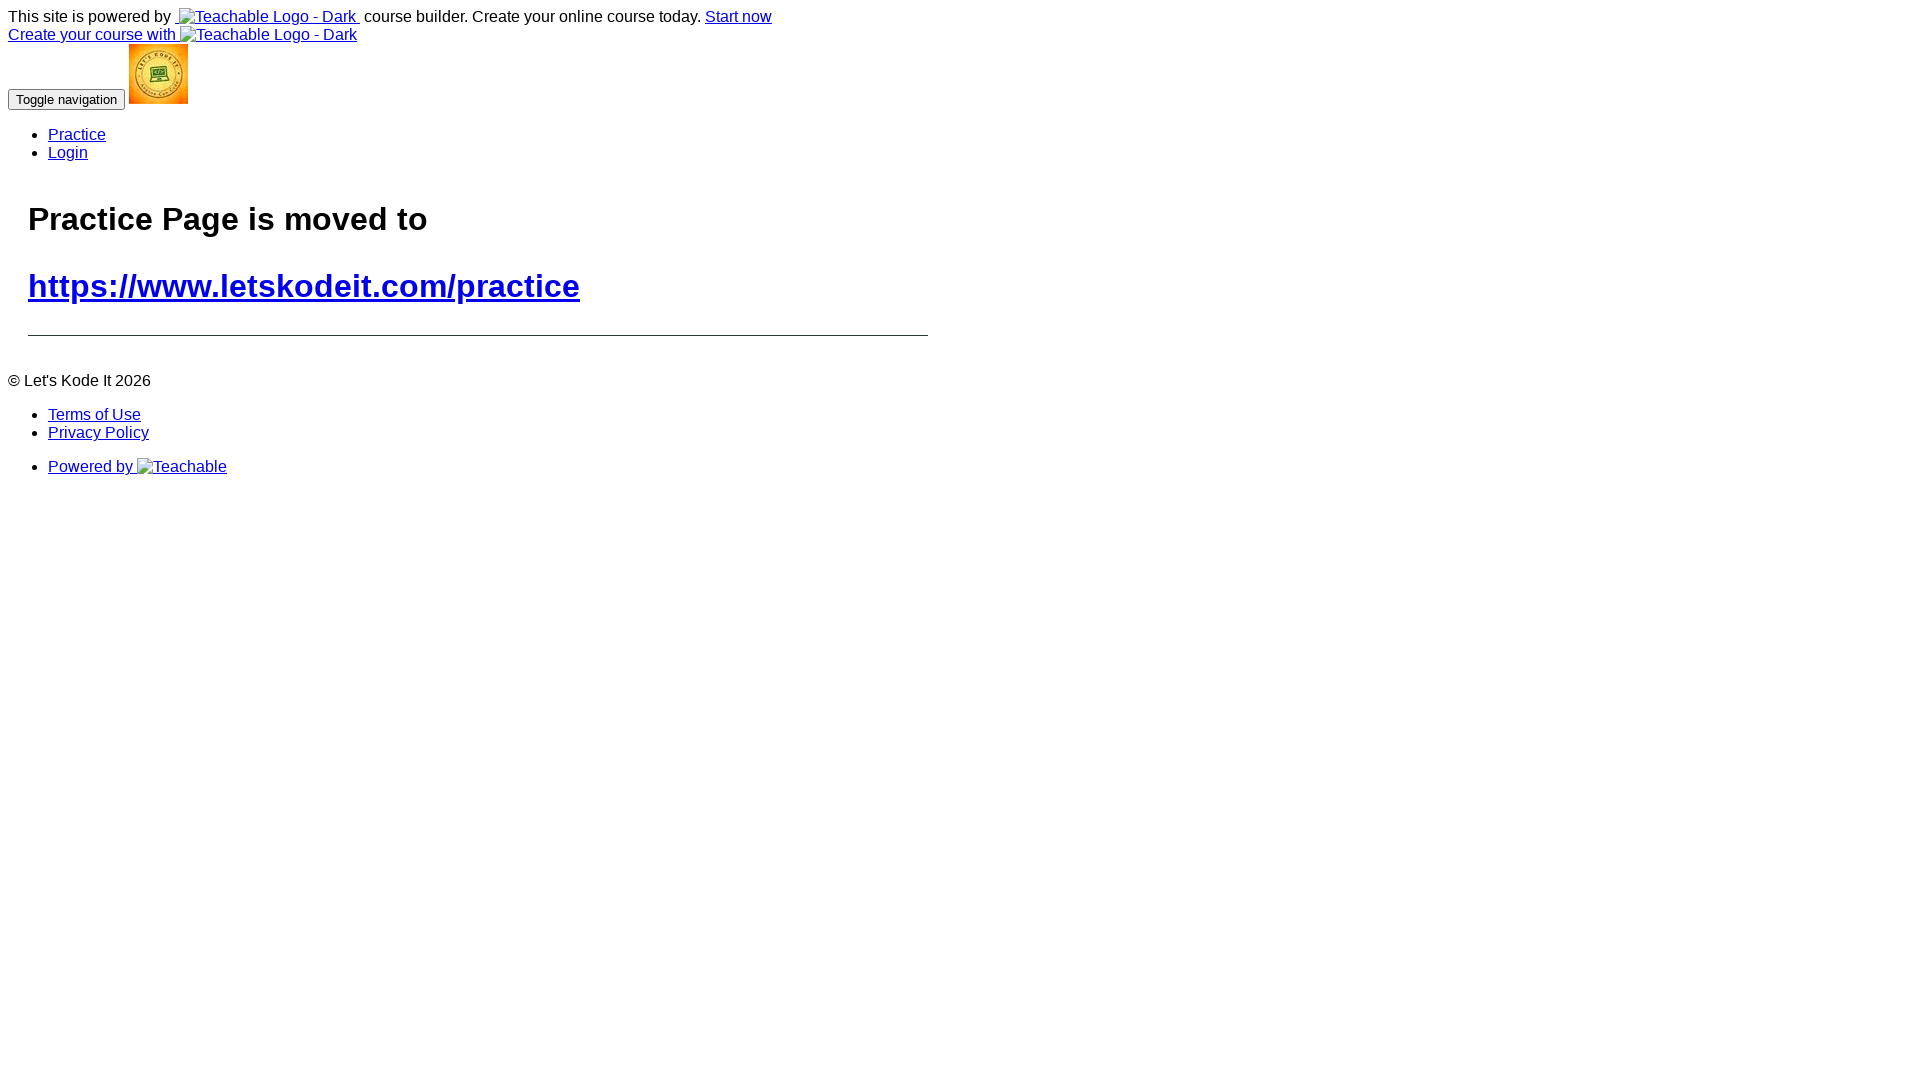

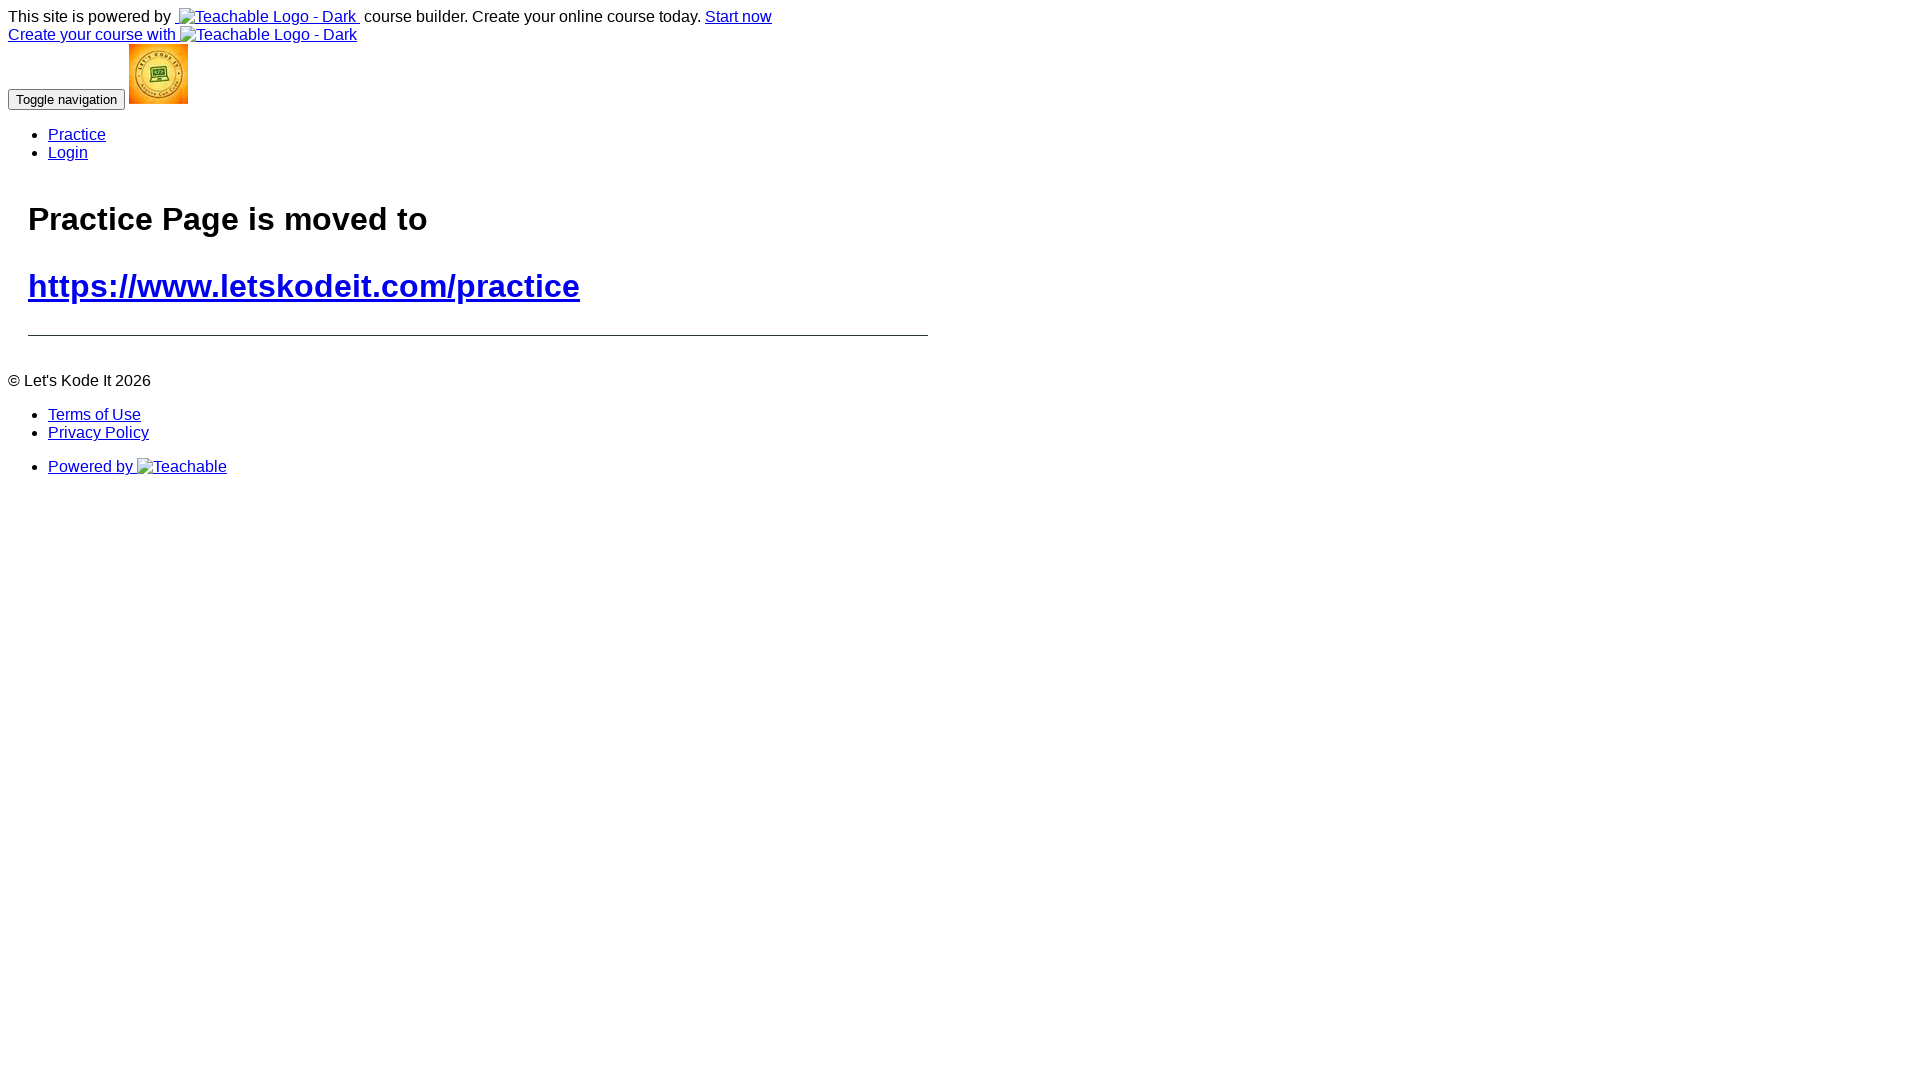